Tests file upload functionality by navigating to the file upload page, selecting a file, and clicking the upload button to submit it.

Starting URL: http://the-internet.herokuapp.com/

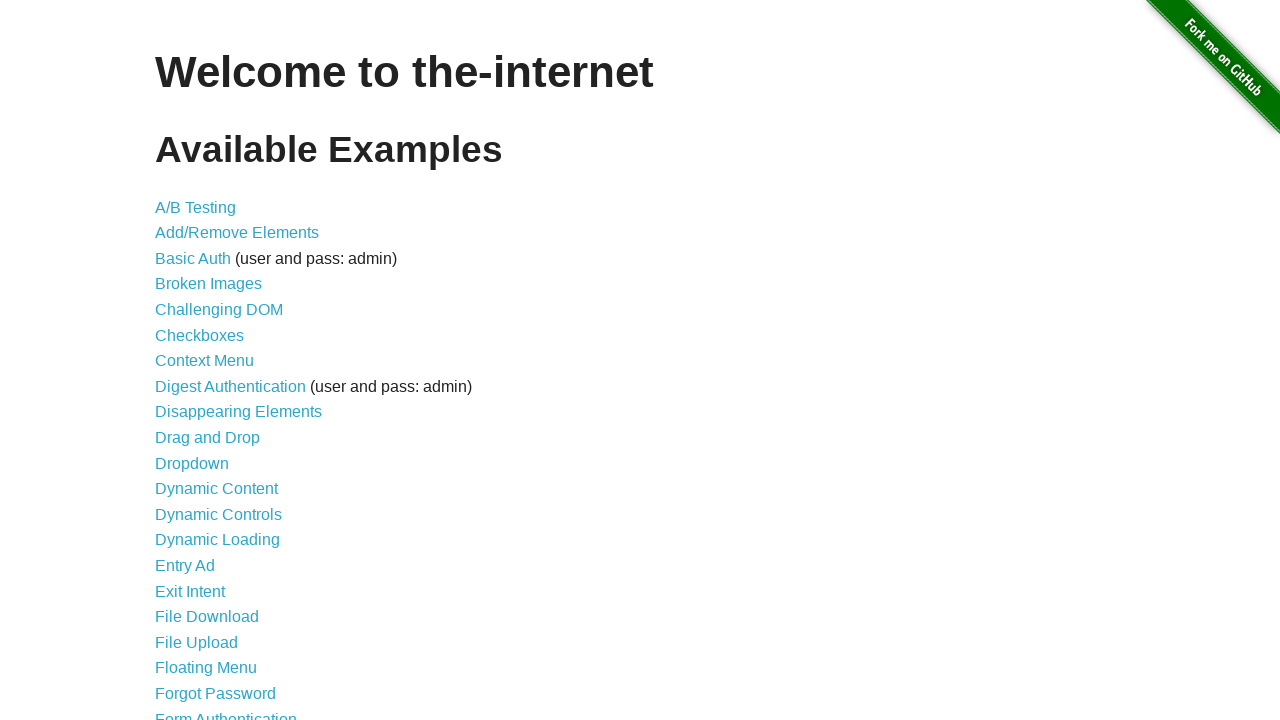

Clicked File Upload link to navigate to upload page at (196, 642) on a:text('File Upload')
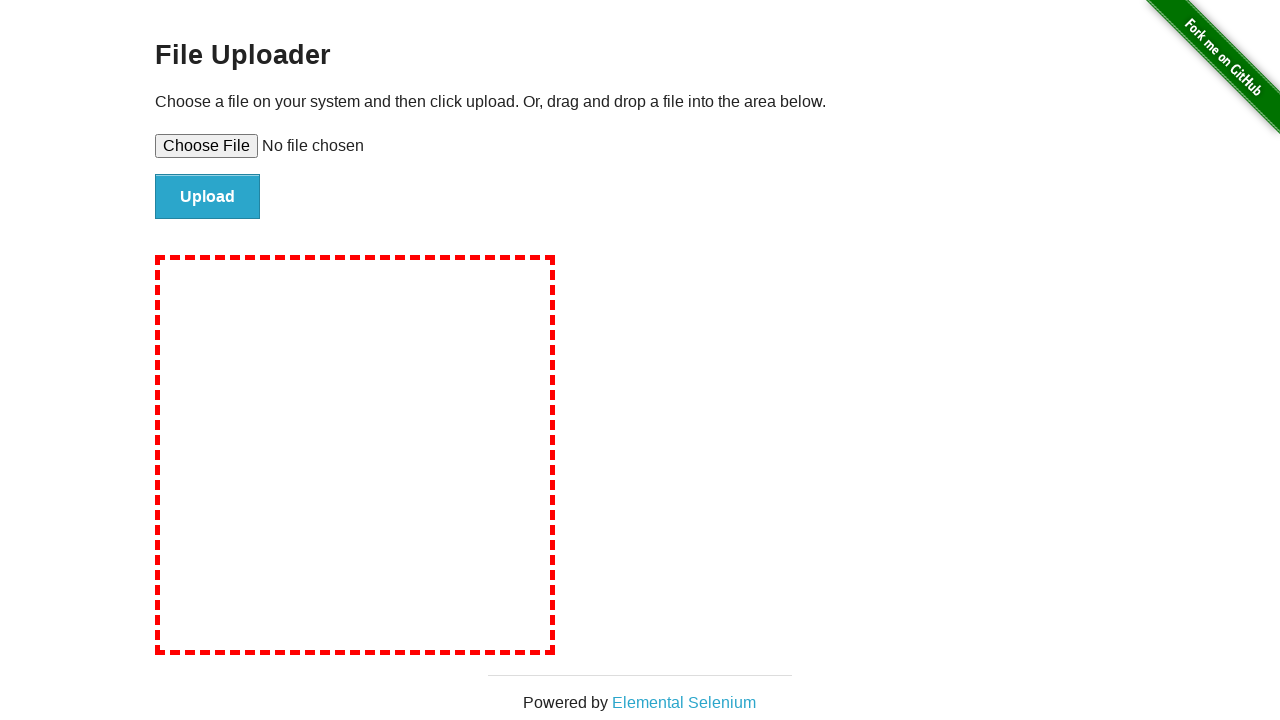

File upload page loaded and file input element is visible
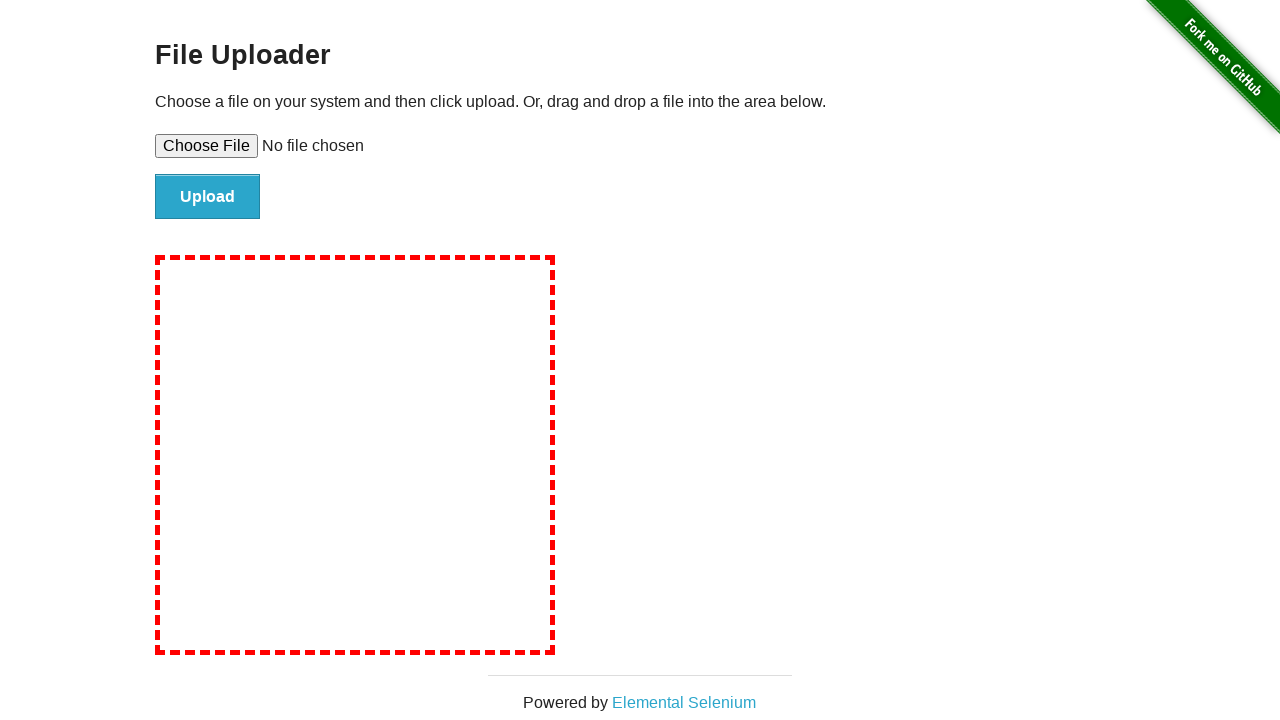

Created temporary test file for upload
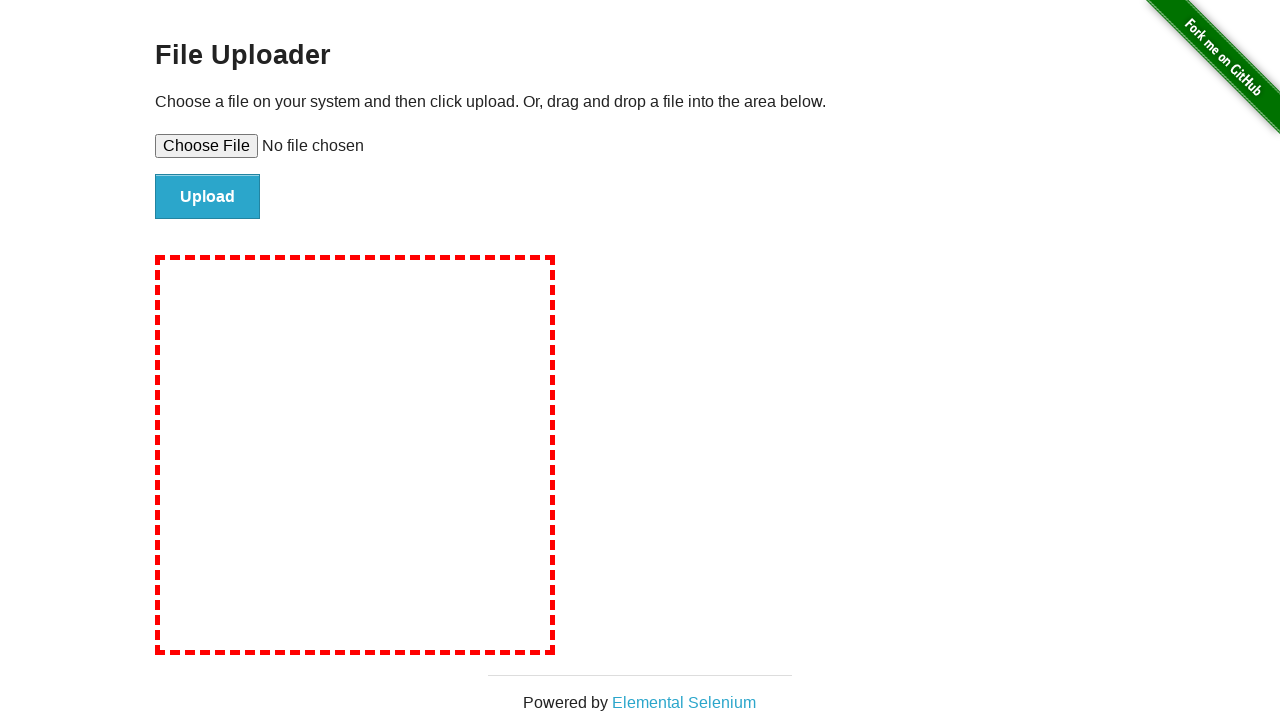

Selected test file in file upload input
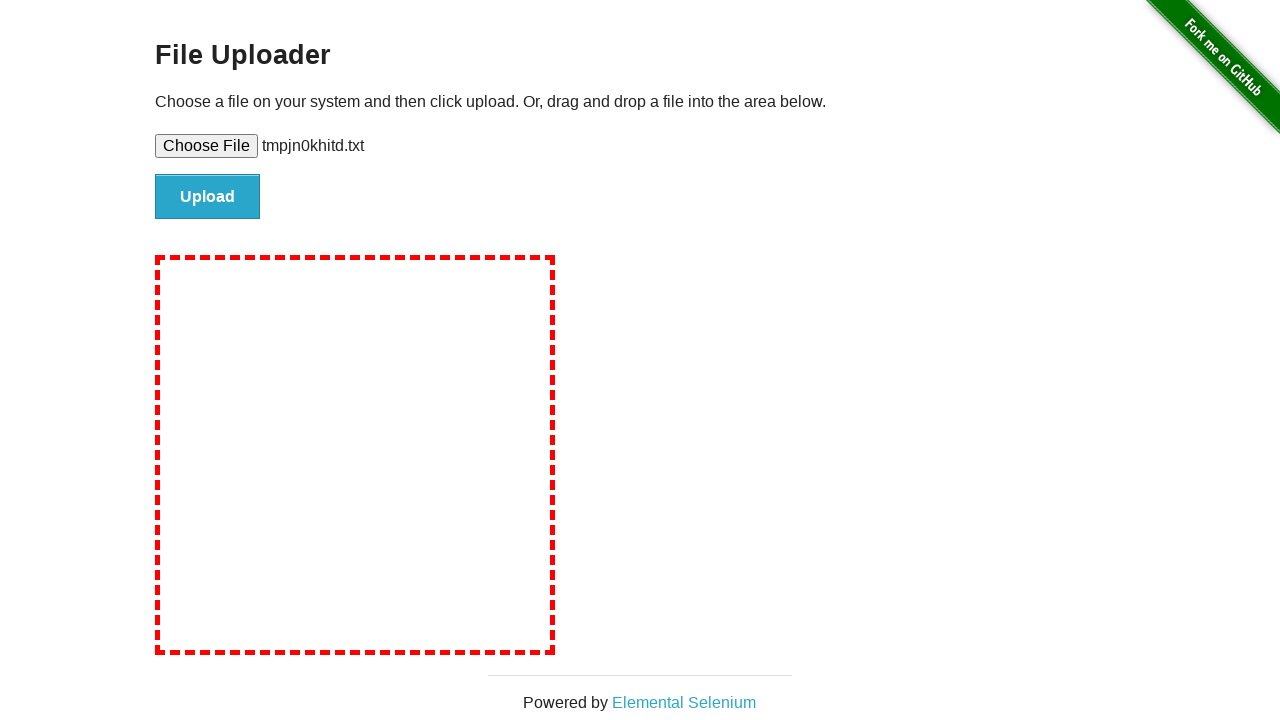

Clicked upload button to submit file at (208, 197) on #file-submit
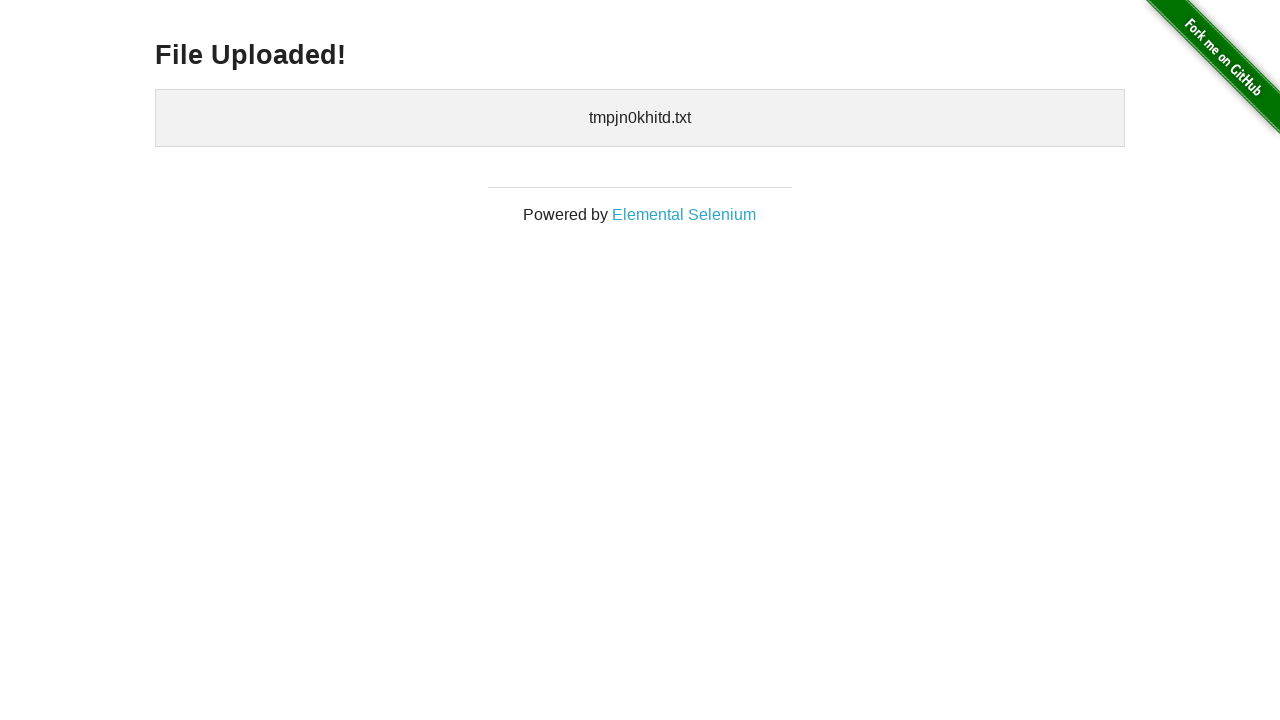

File upload completed and confirmation message displayed
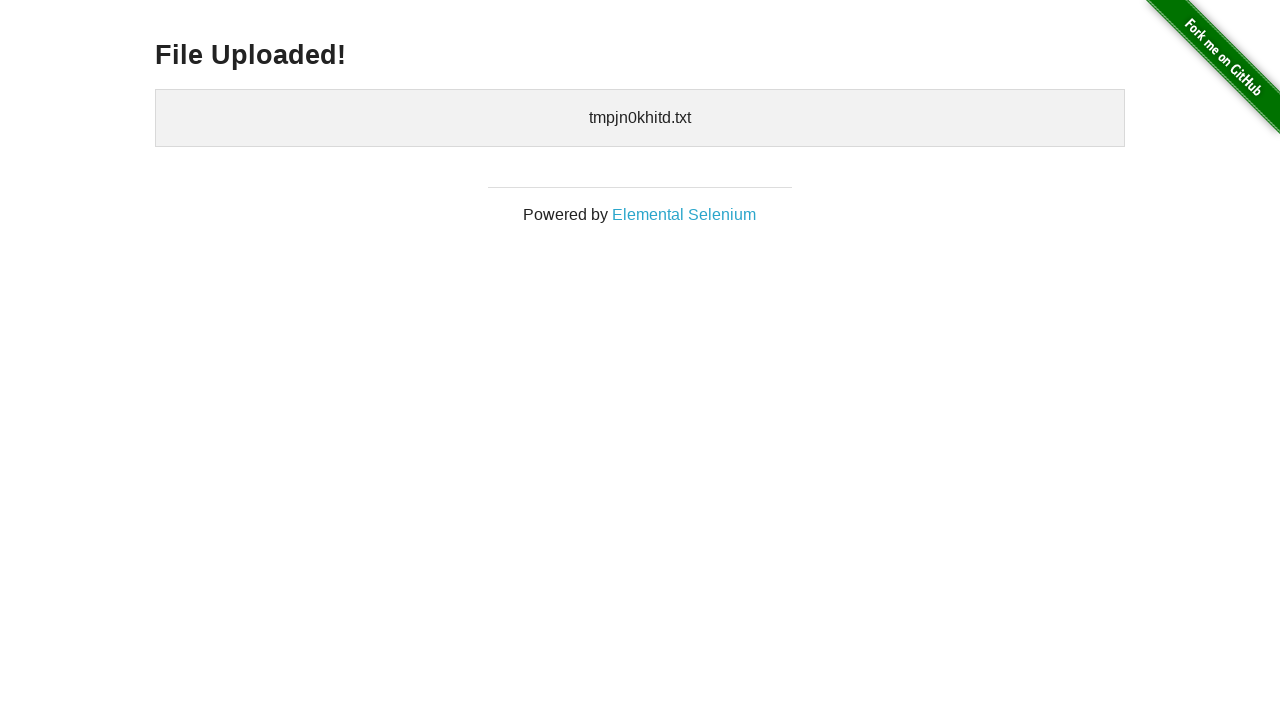

Cleaned up temporary test file
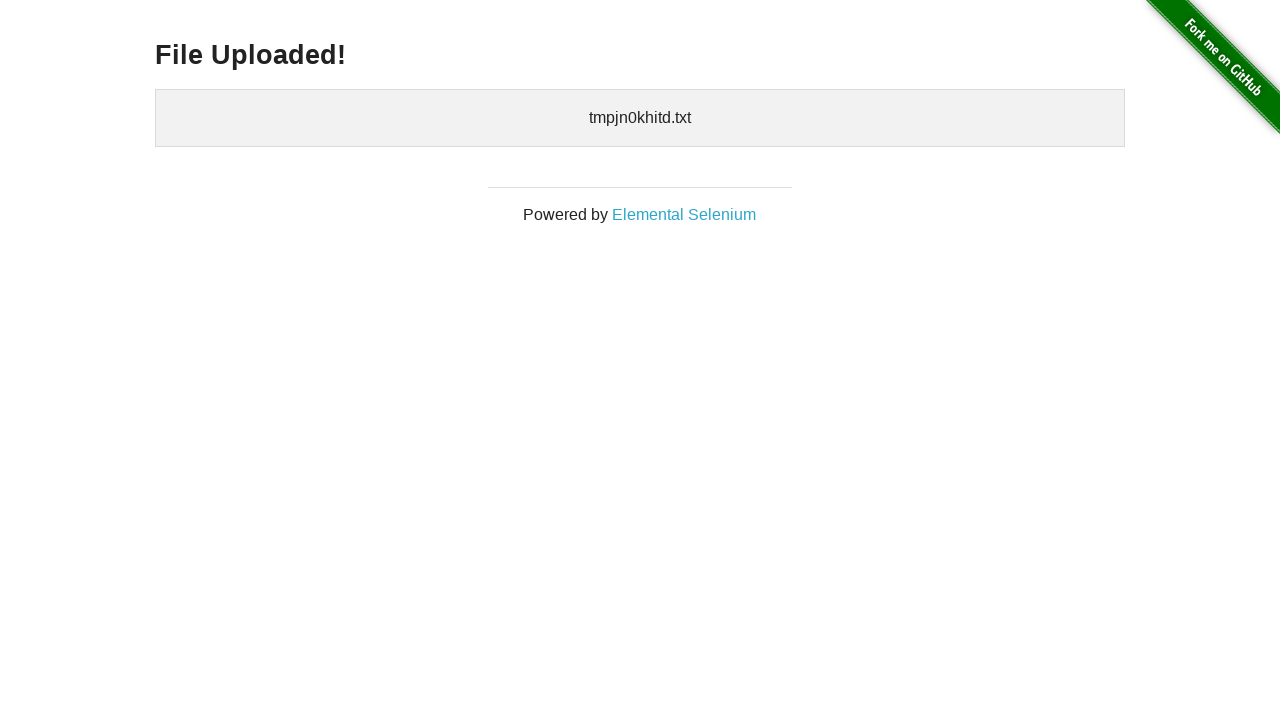

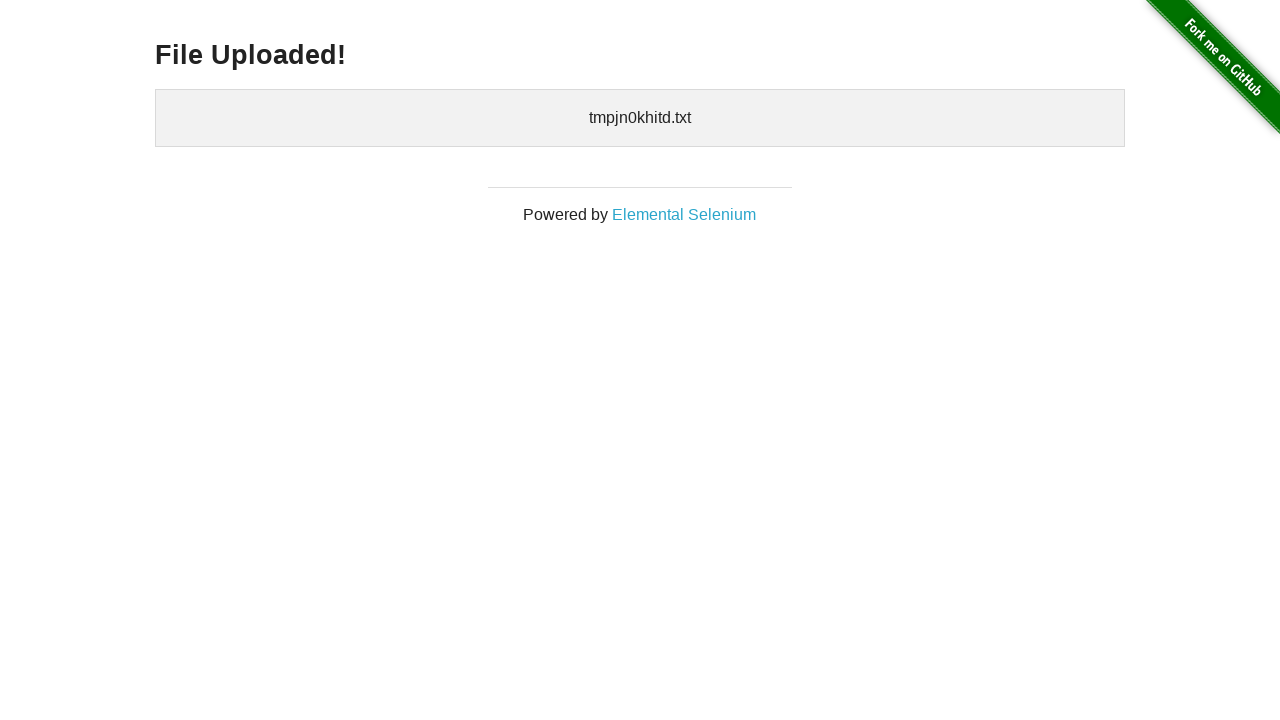